Navigates to a GitHub user profile page and waits for the profile name element to be visible, verifying the page loads correctly

Starting URL: https://github.com/maomao1996

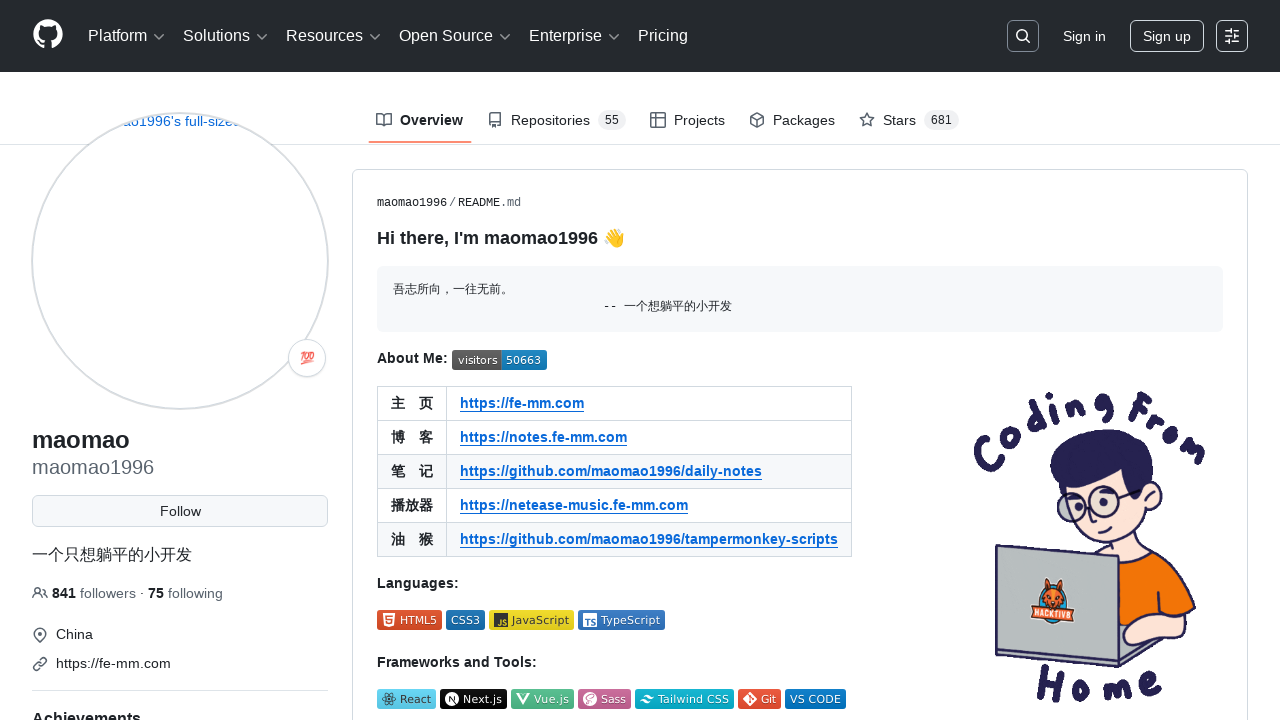

Navigated to GitHub user profile page https://github.com/maomao1996
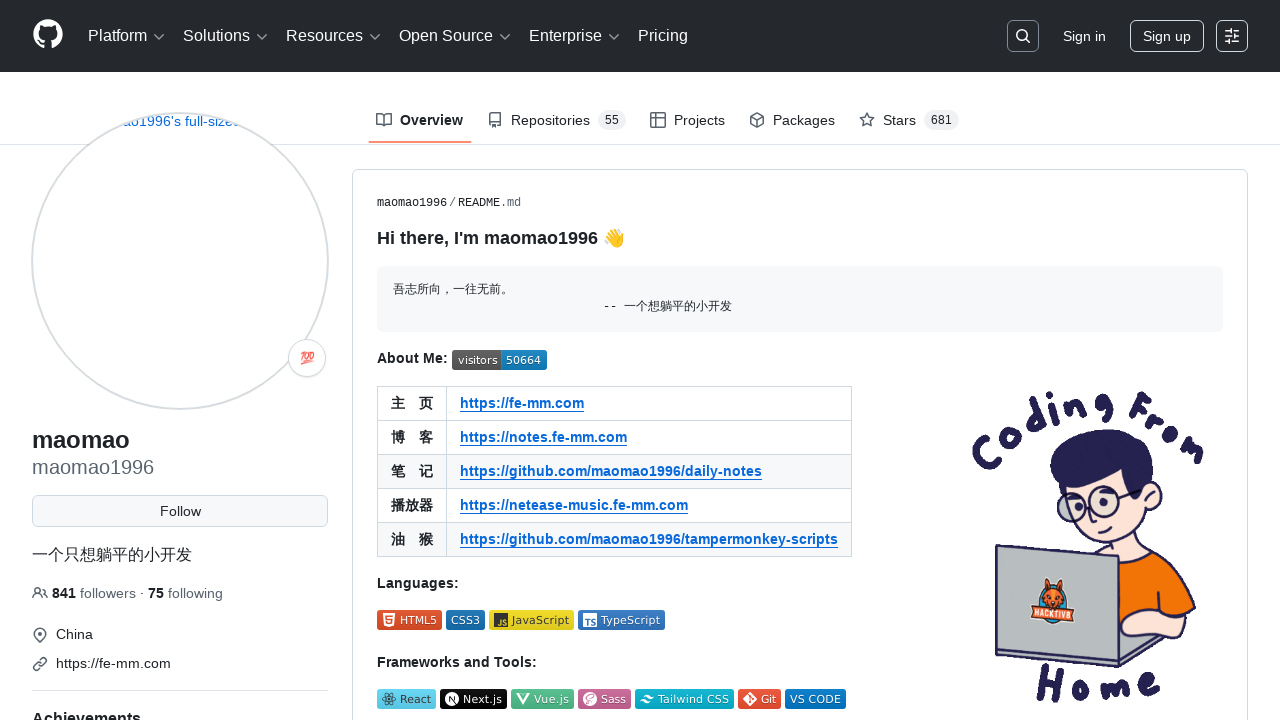

Waited for profile name element to be visible
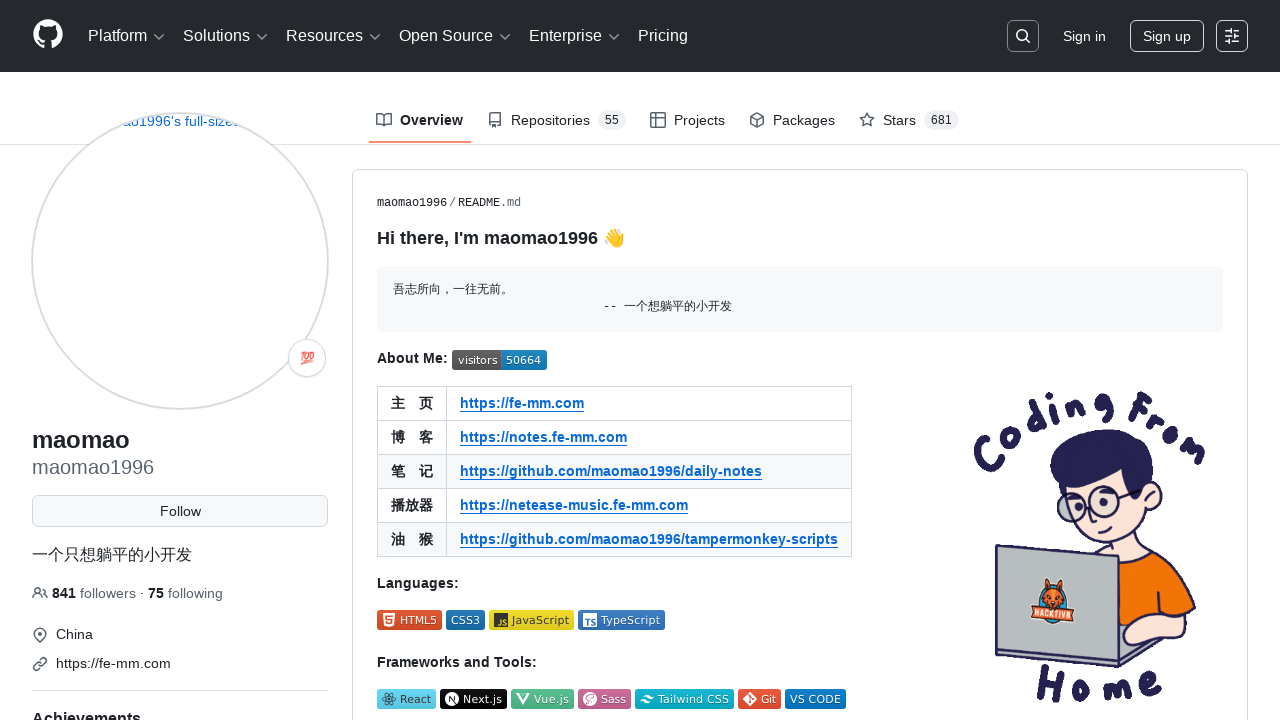

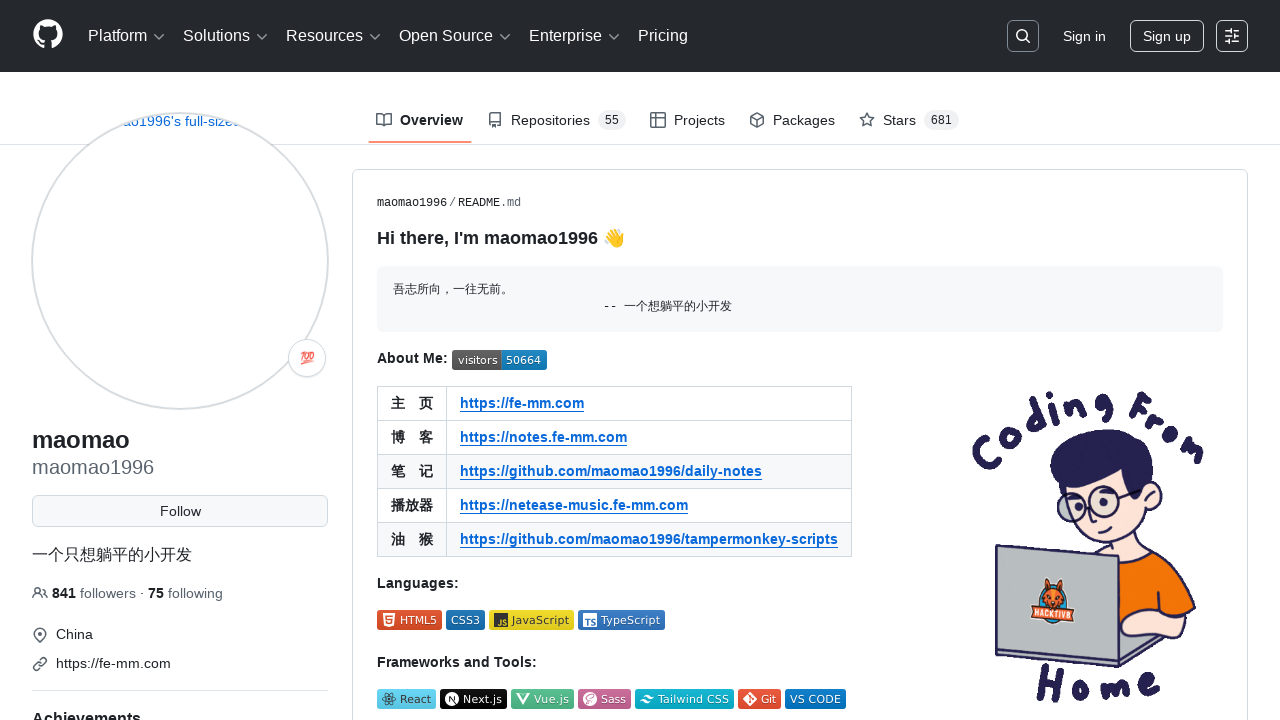